Clicks the sign in button on the homepage

Starting URL: http://zero.webappsecurity.com/index.html

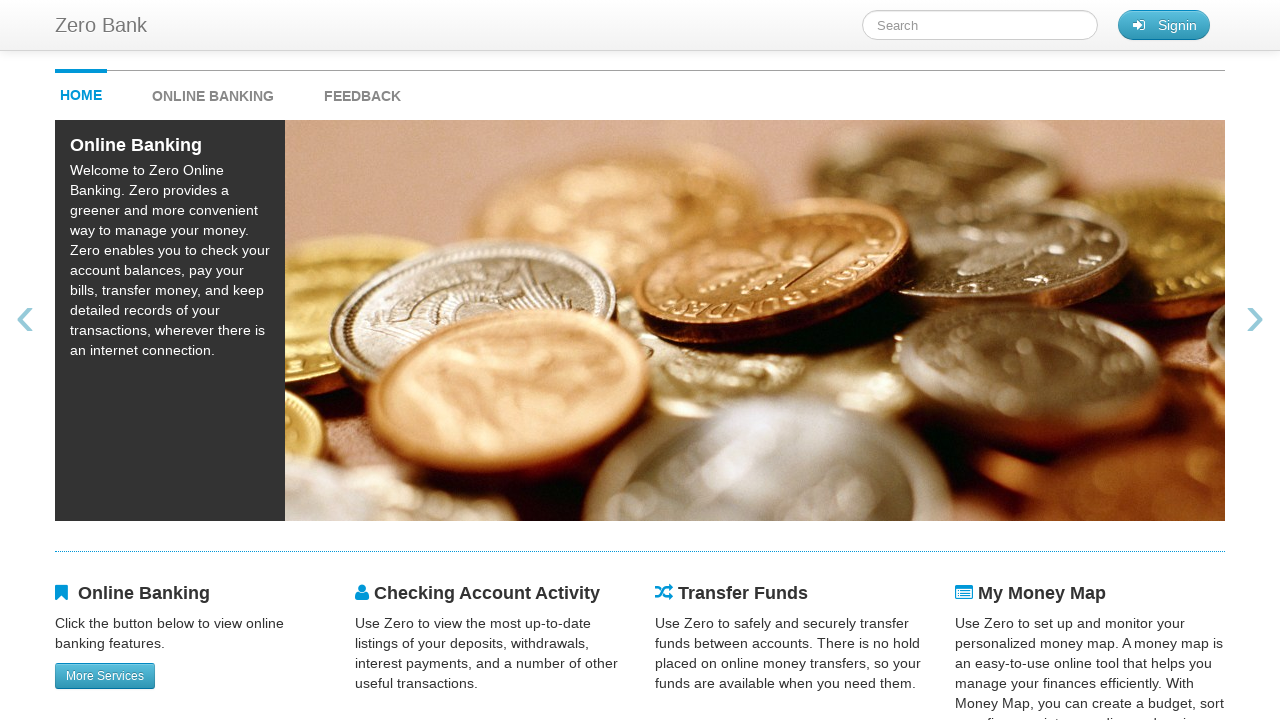

Navigated to Zero Bank homepage
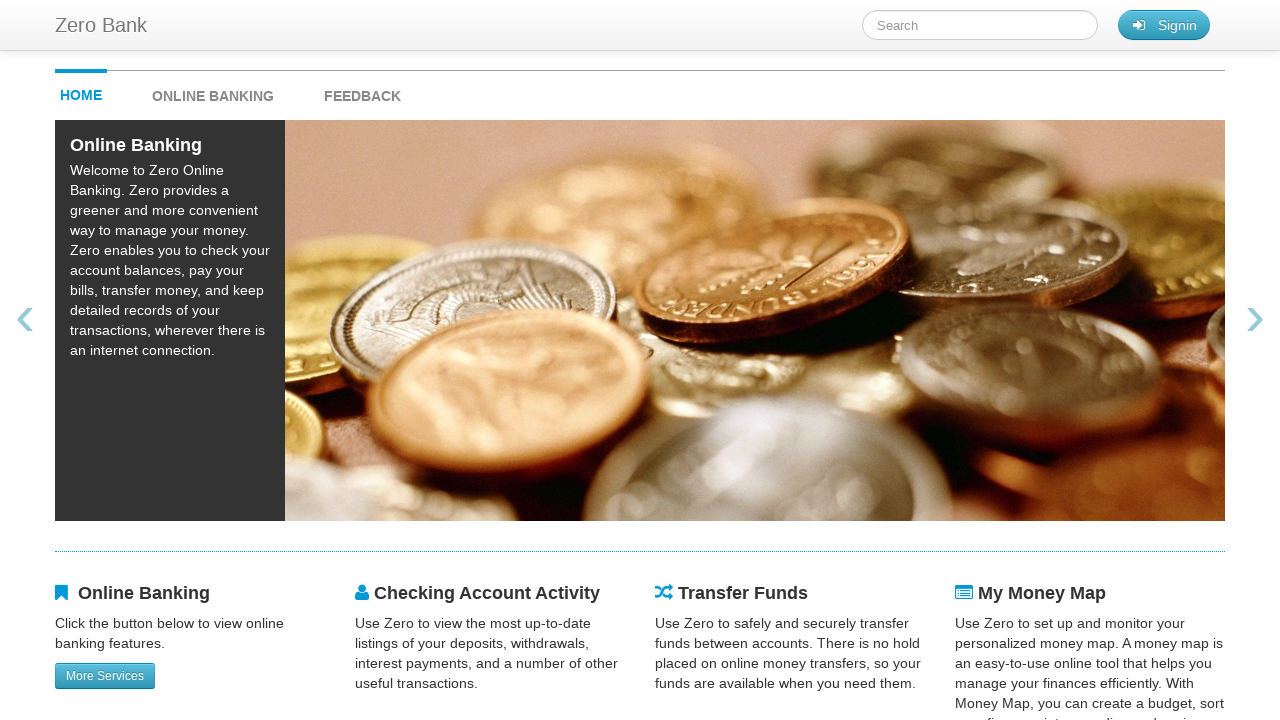

Clicked the sign in button at (1164, 25) on #signin_button
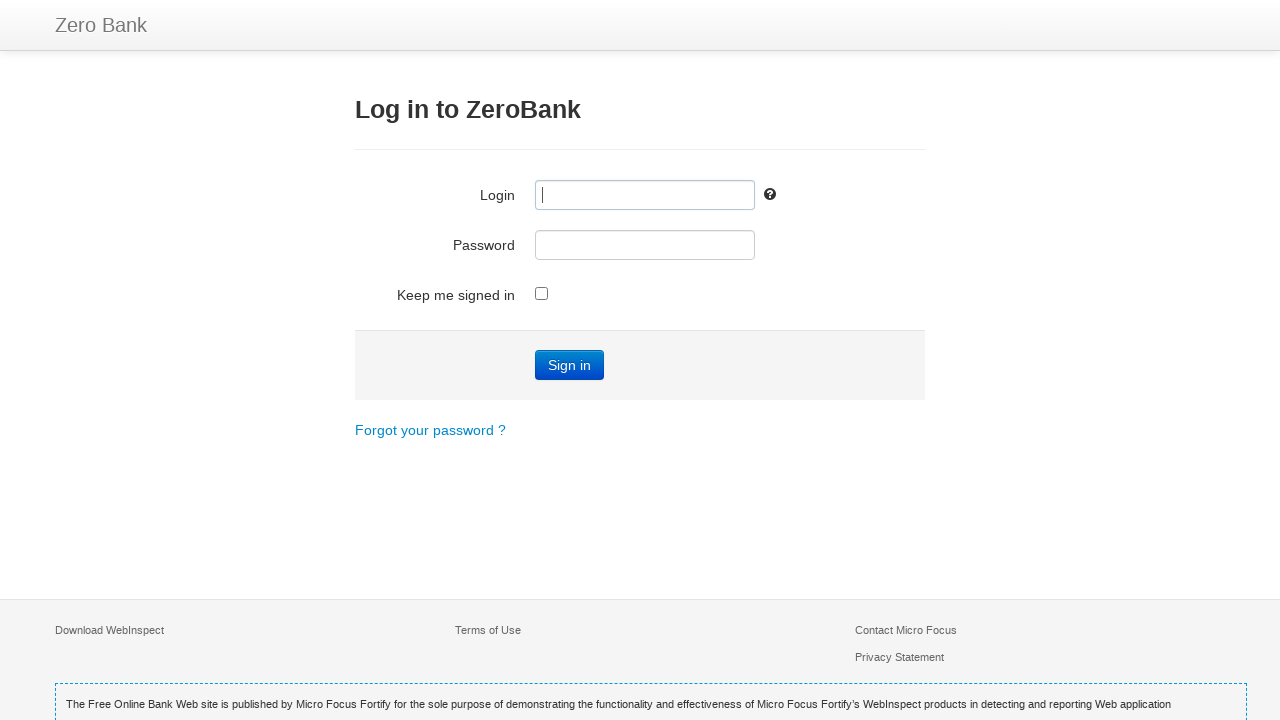

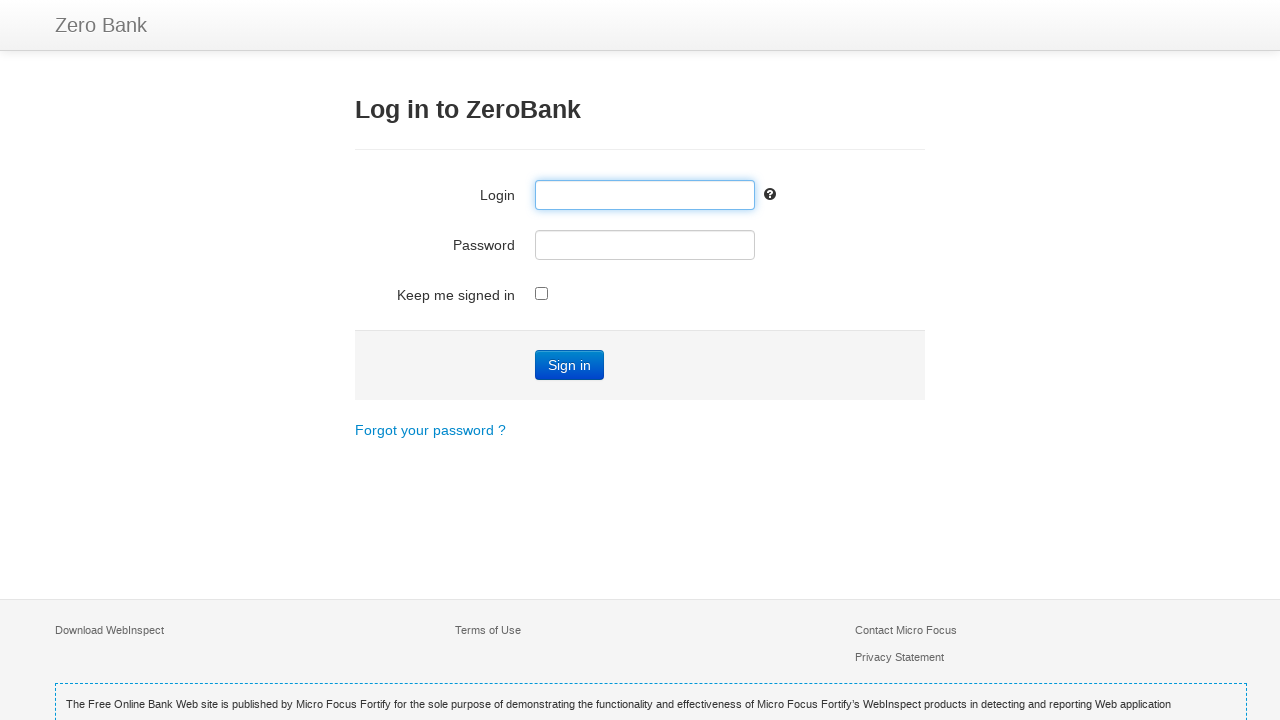